Tests the text box form on DemoQA by filling in full name, email, current address, and permanent address fields, then submitting the form and verifying the output box is displayed.

Starting URL: https://demoqa.com/text-box

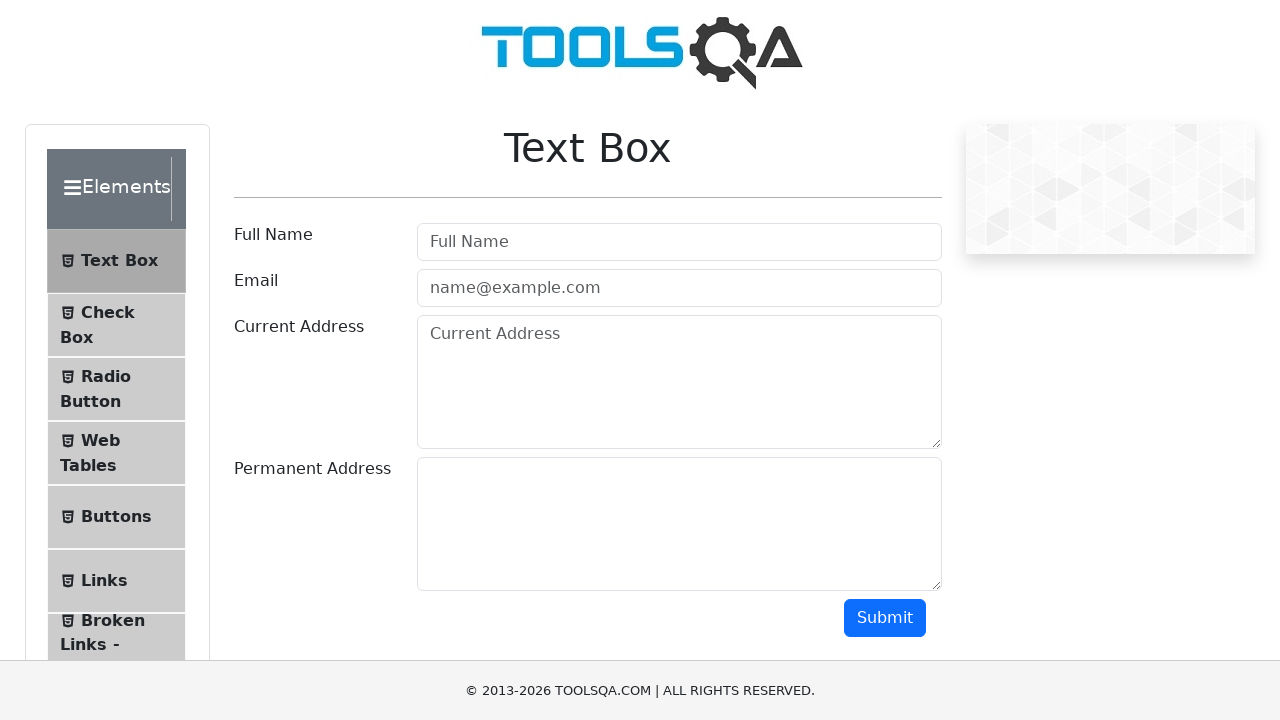

Scrolled down to view the text box form
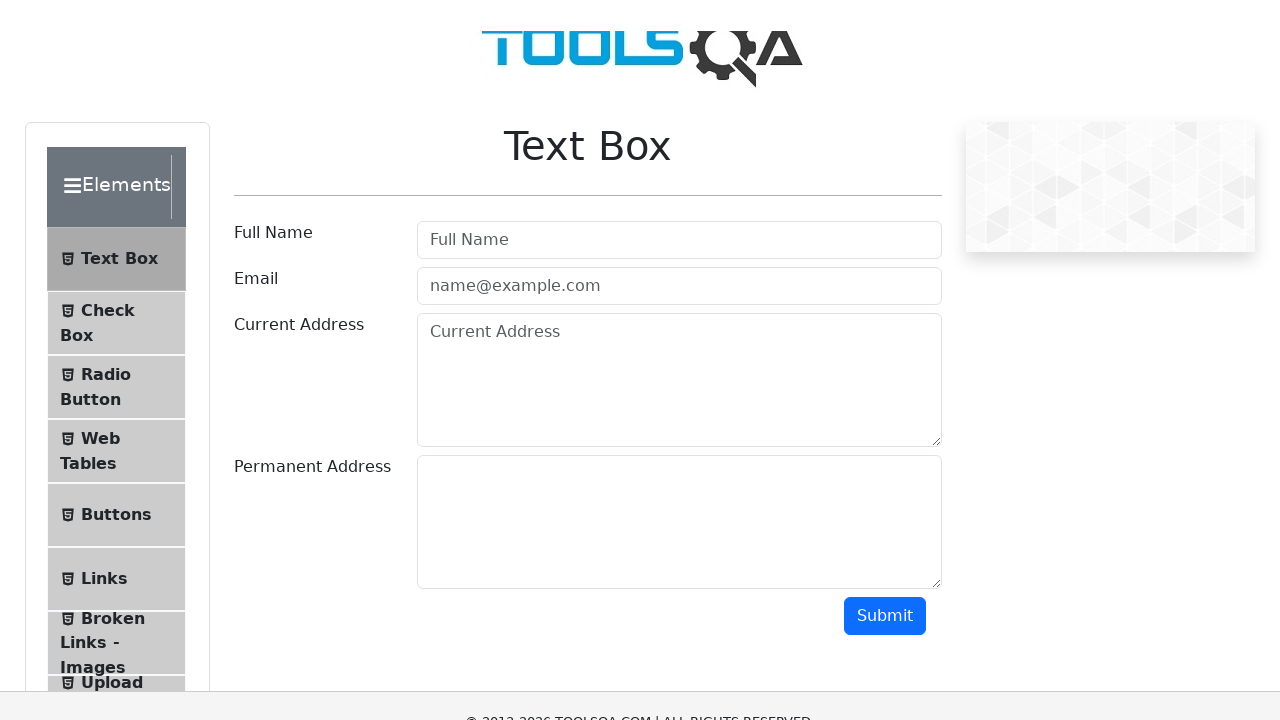

Filled full name field with 'Jeronimas' on #userName
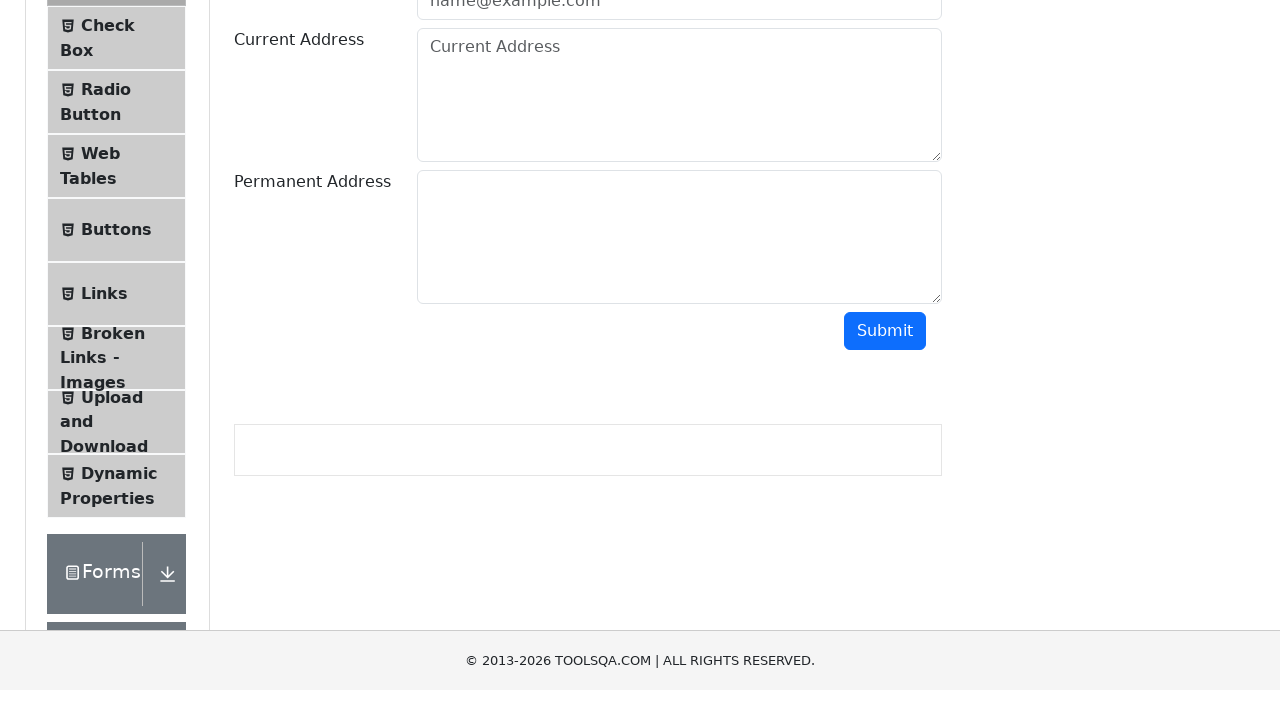

Filled email field with 'jeronimas@gmail.com' on #userEmail
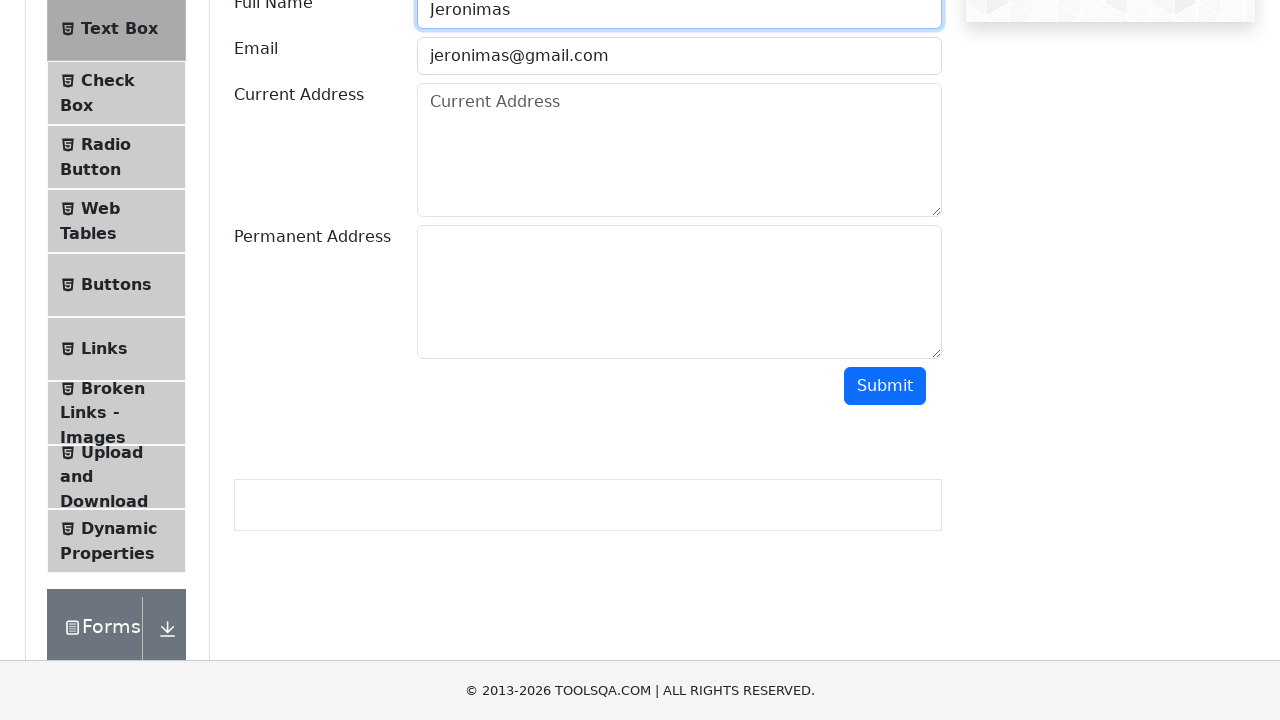

Filled current address field with 'Gedimino pr' on #currentAddress
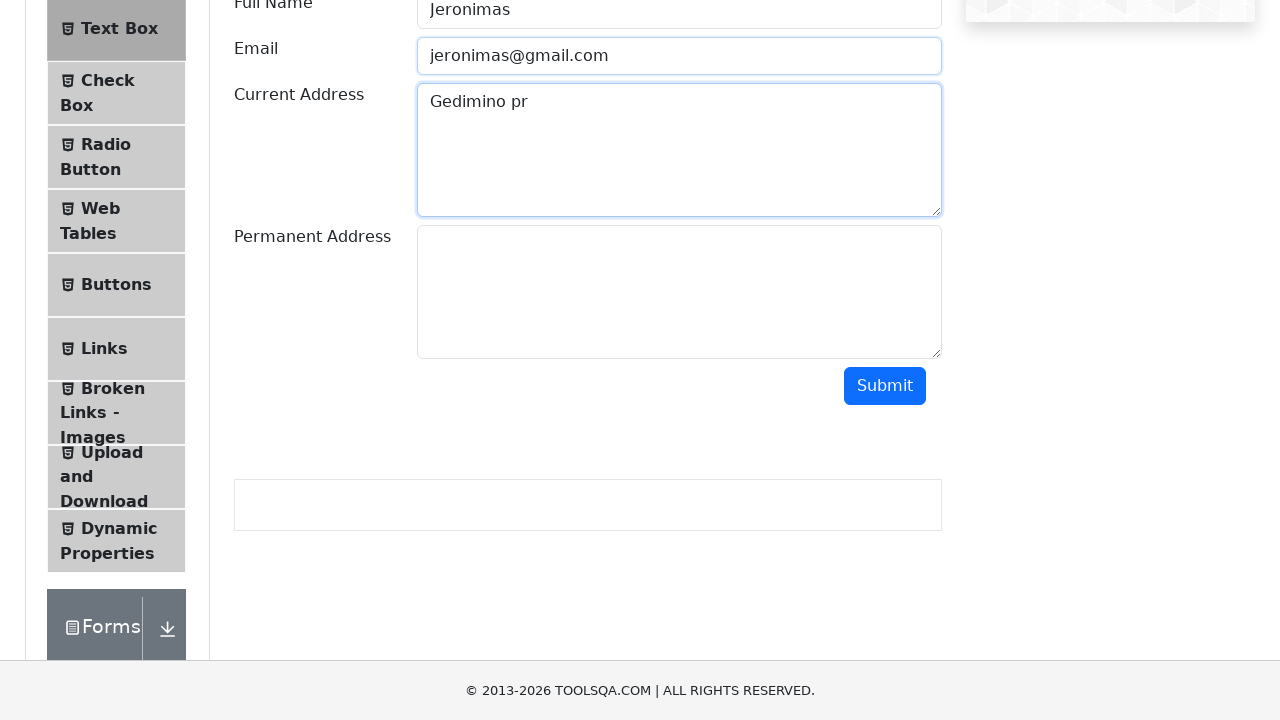

Filled permanent address field with 'rygos' on #permanentAddress
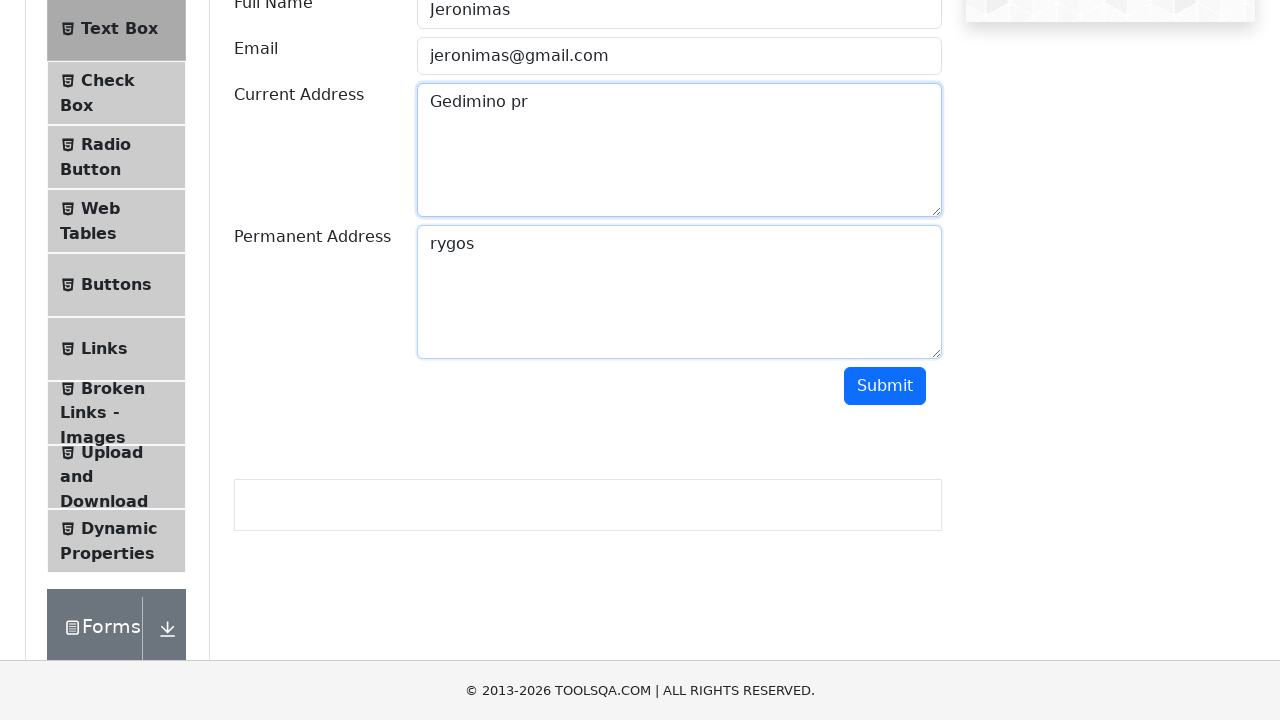

Clicked the submit button at (885, 386) on button#submit
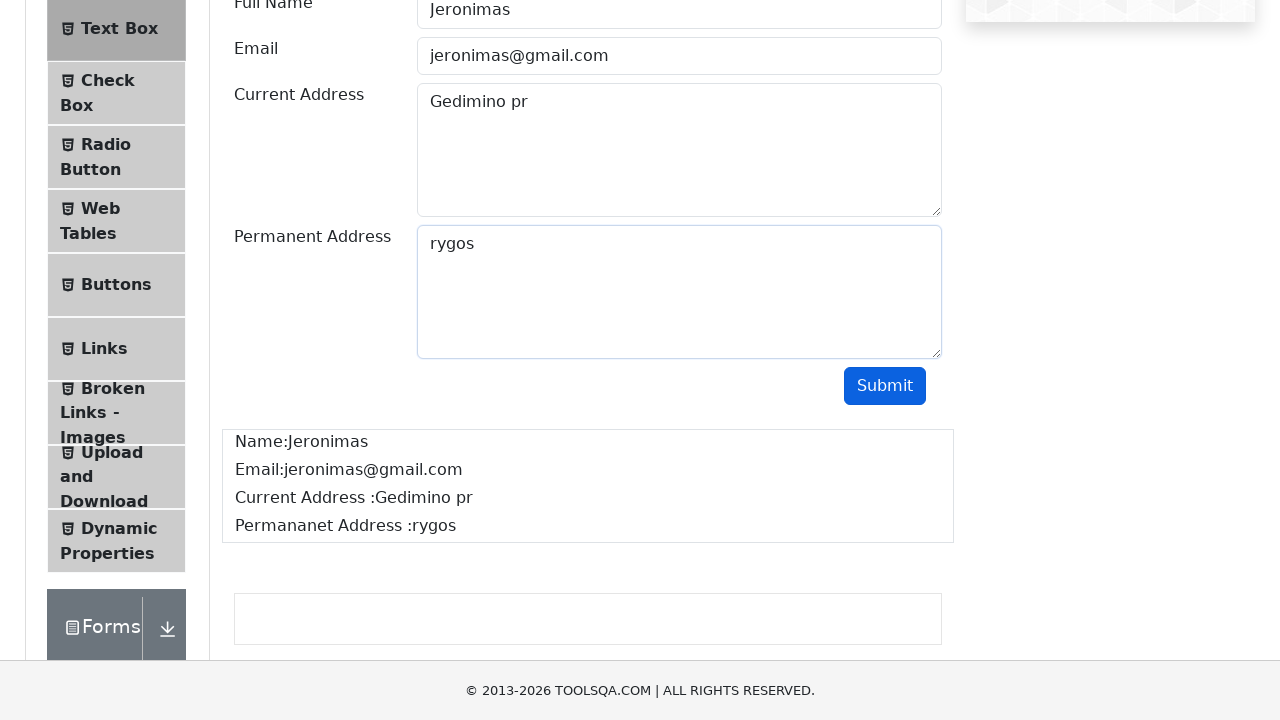

Output box appeared and is visible, form submission verified
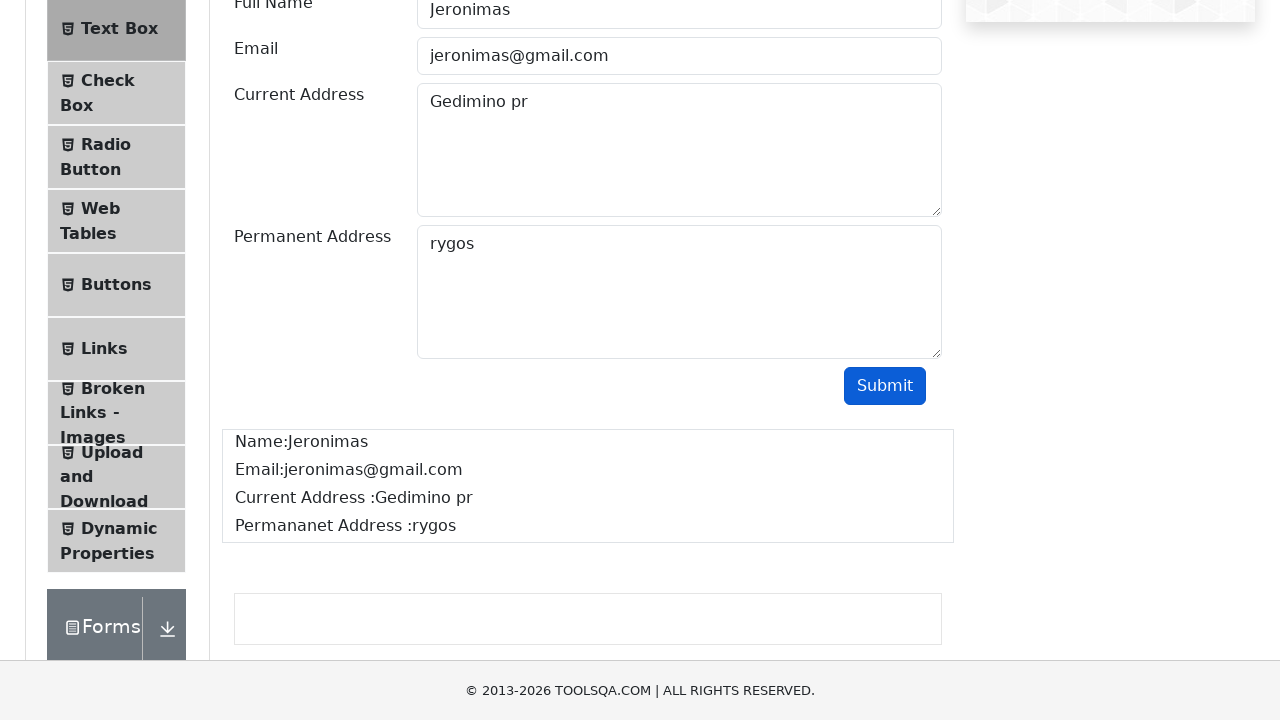

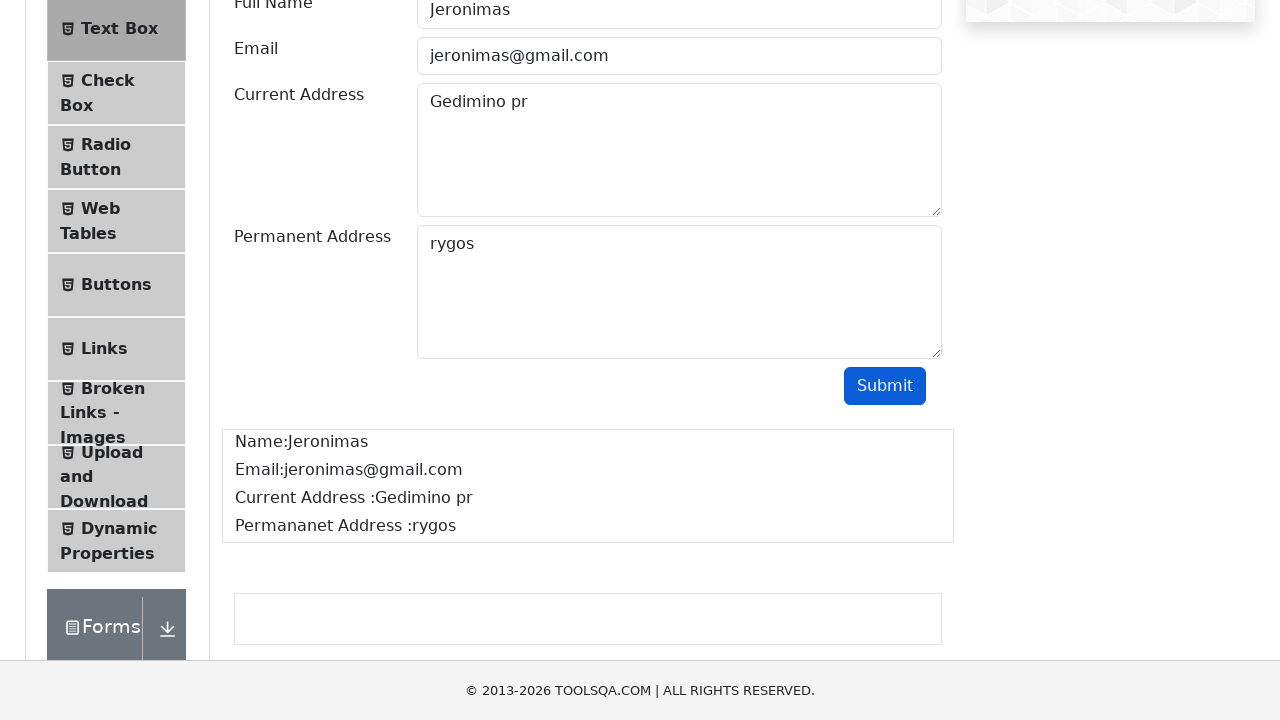